Tests the search functionality on python.org by entering a search query and submitting it

Starting URL: https://www.python.org

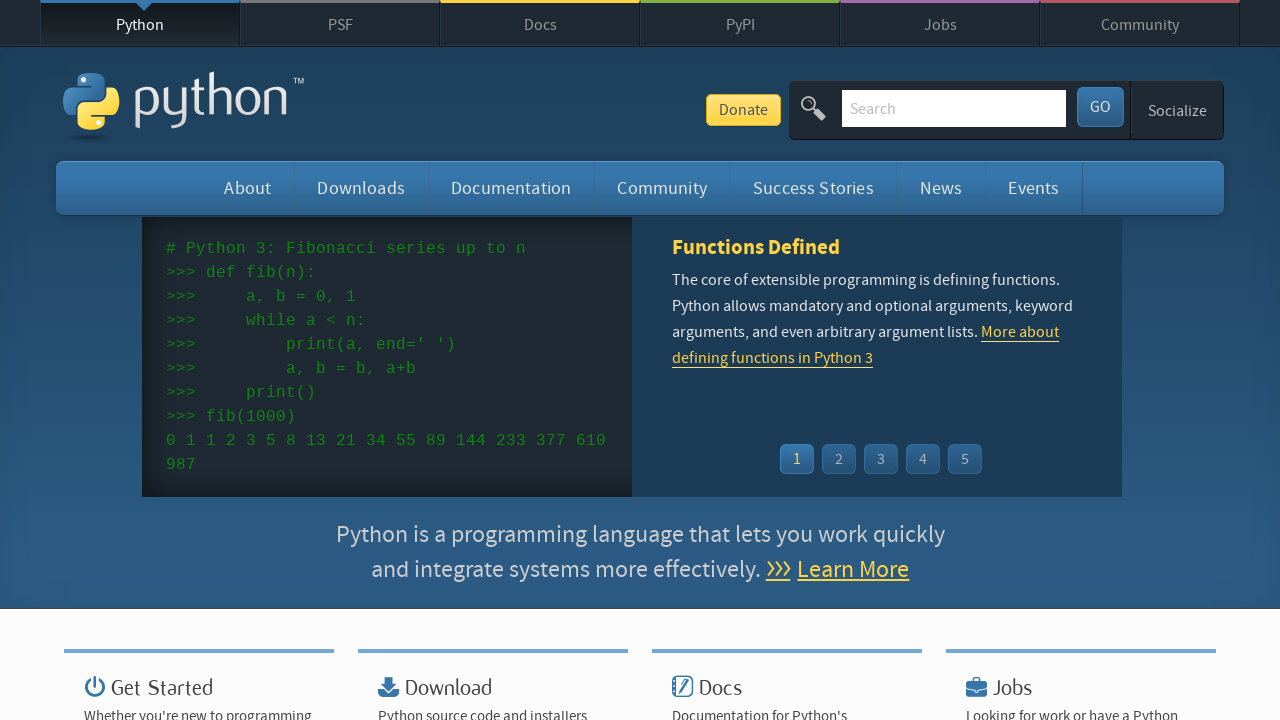

Filled search field with 'getting started with python' on input[name='q']
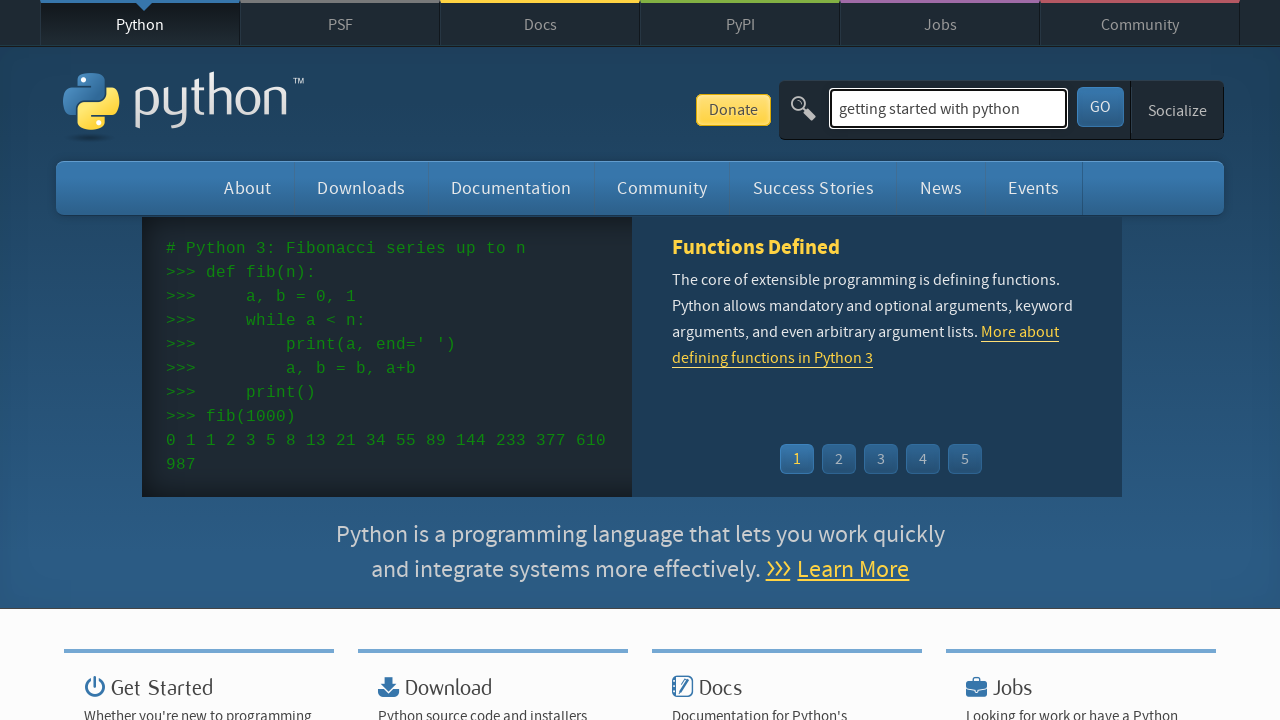

Pressed Enter to submit search query on input[name='q']
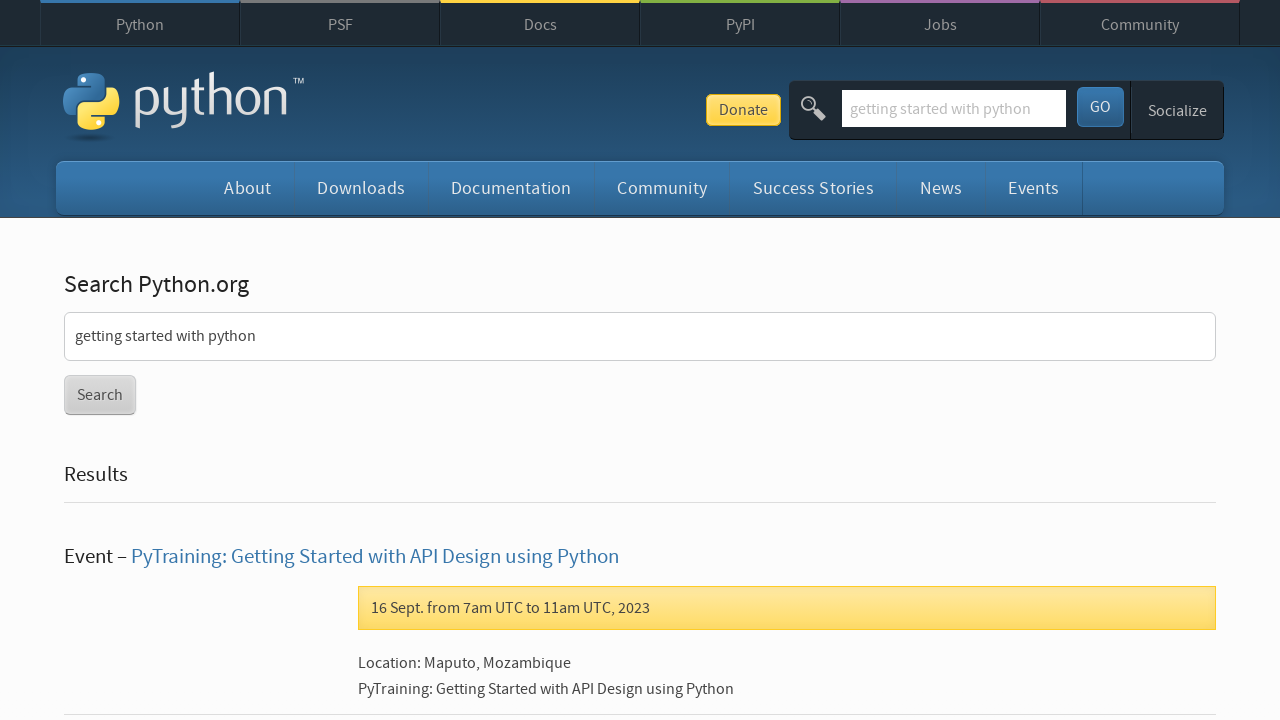

Search results page loaded successfully
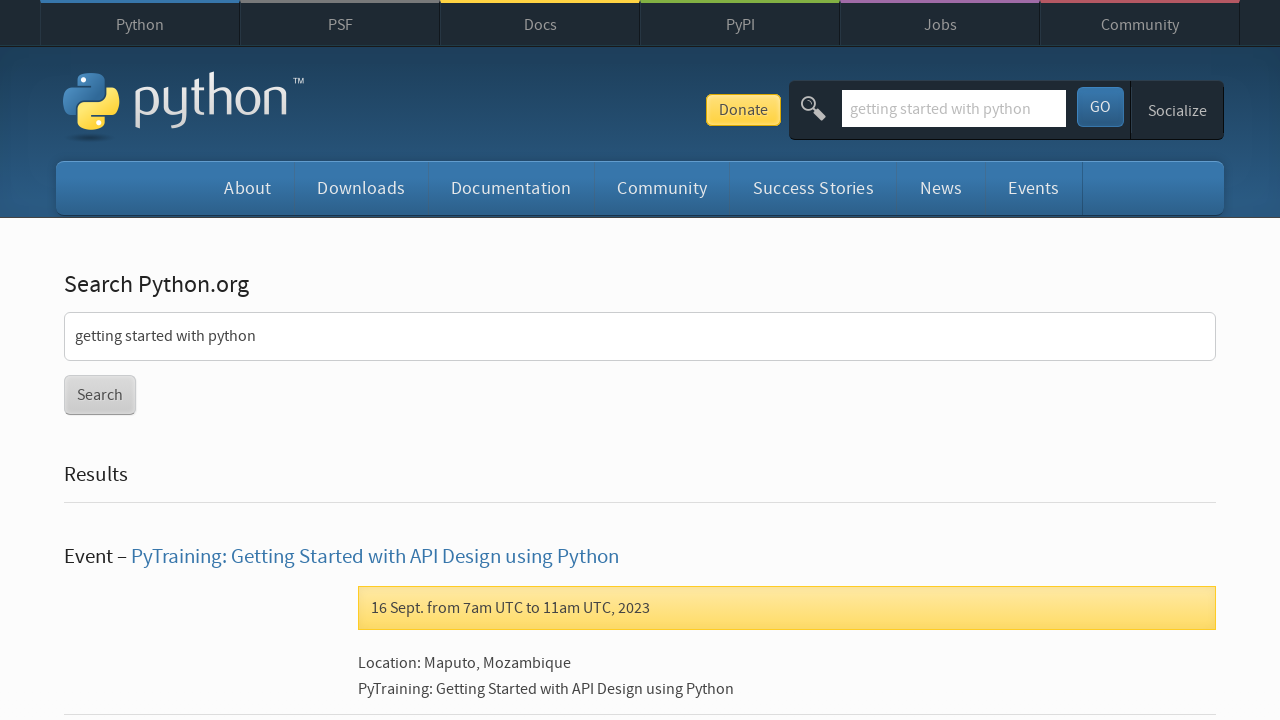

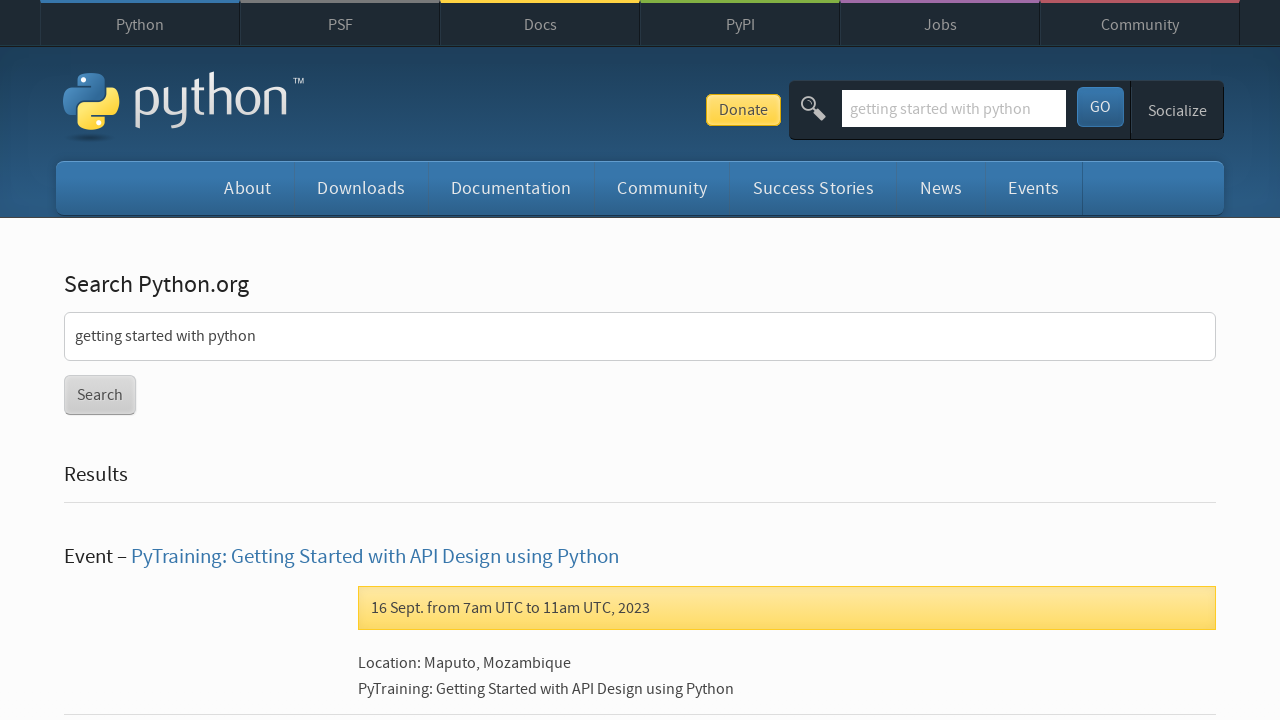